Navigates to the InfoTech Academy website and clicks the Contact button to access contact information

Starting URL: https://infotechacademy.eu/

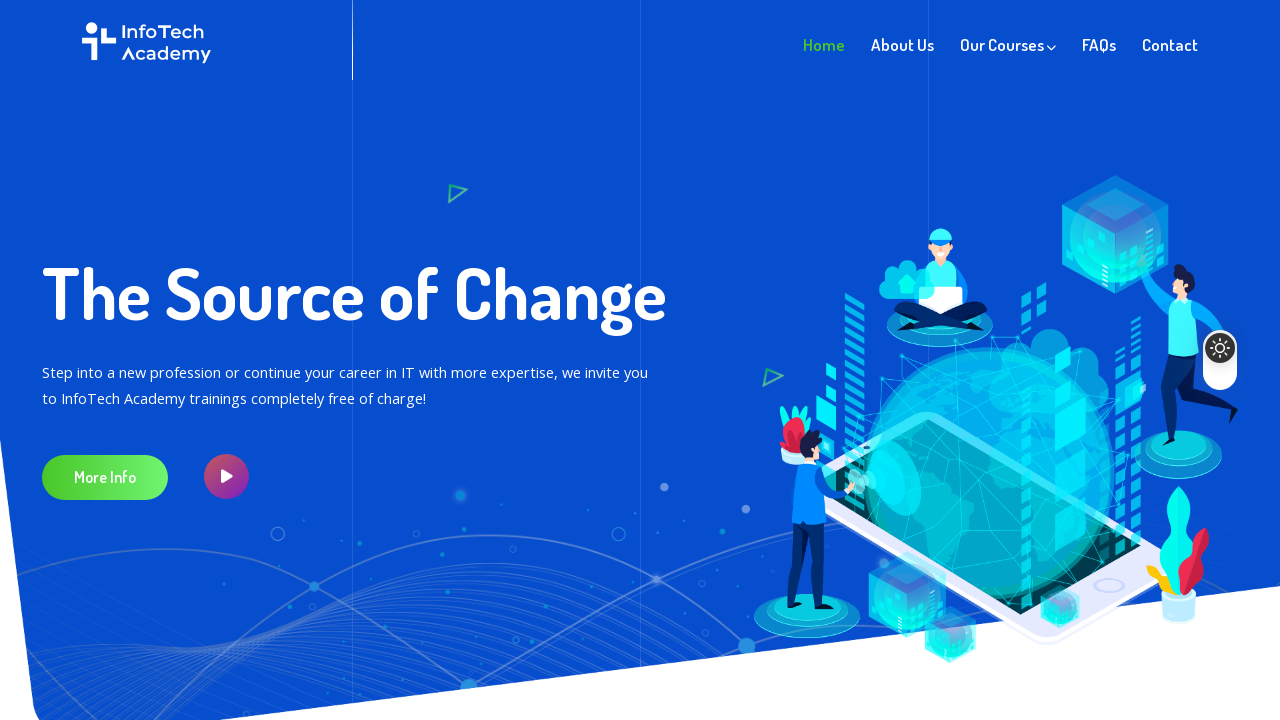

Navigated to InfoTech Academy website
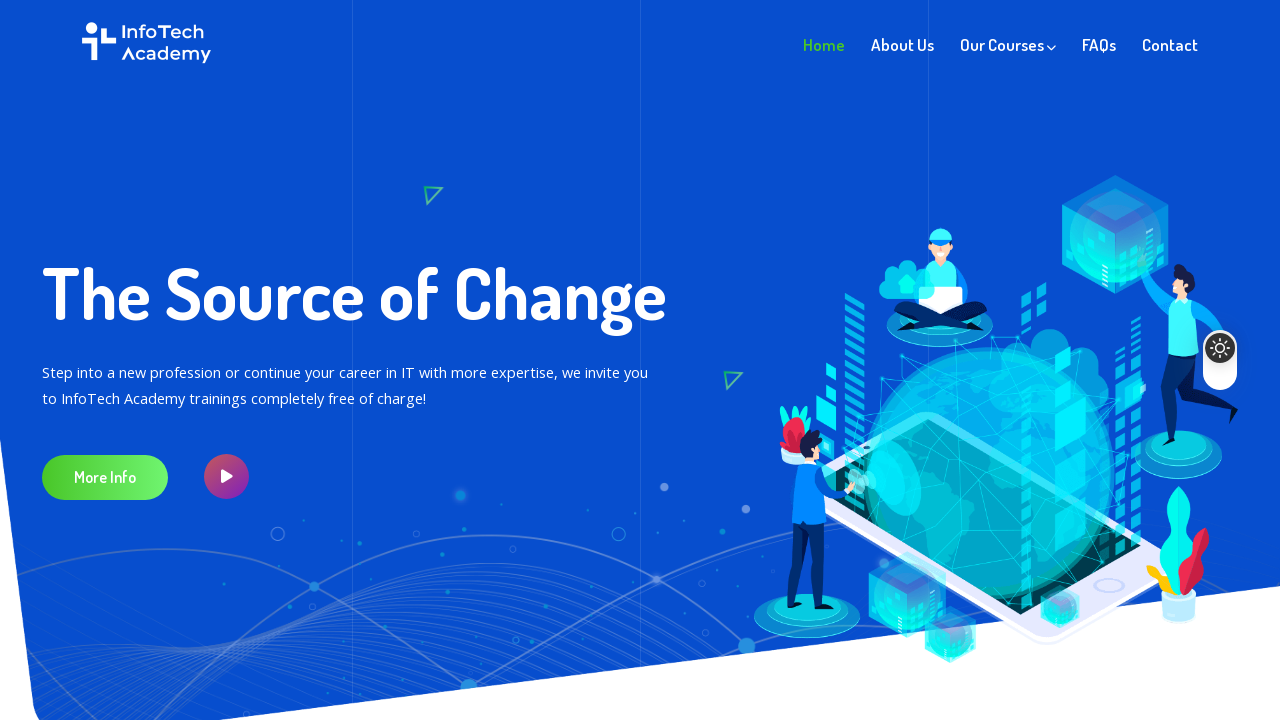

Clicked the Contact button to access contact information at (1170, 45) on xpath=//a[text()='Contact']
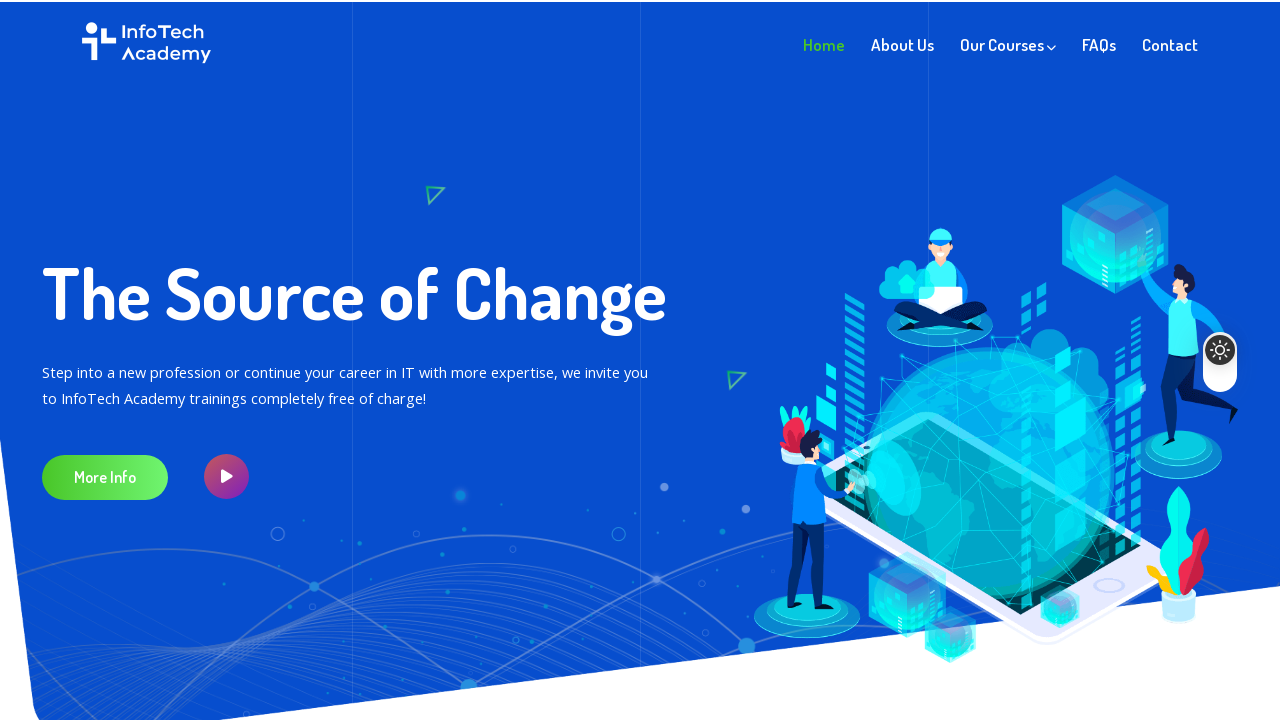

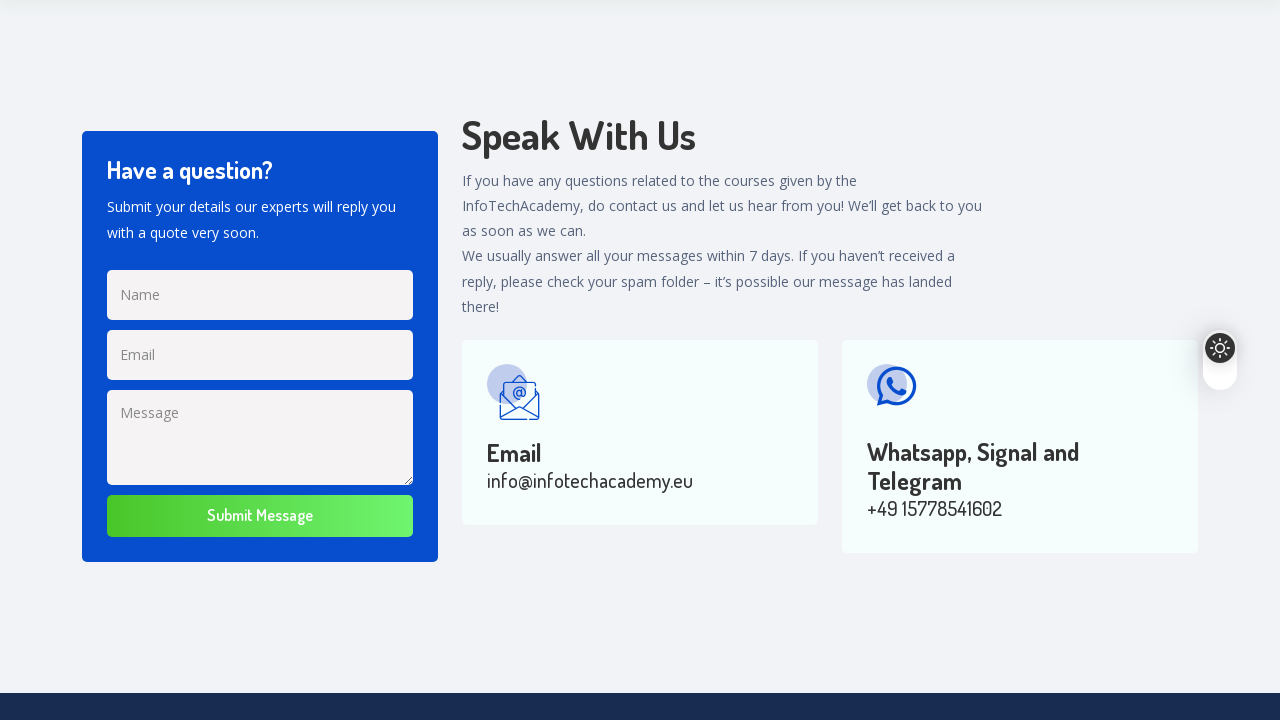